Tests radio button functionality by clicking and verifying multiple radio buttons for sports and color selections on a practice page

Starting URL: https://practice.cydeo.com/radio_buttons

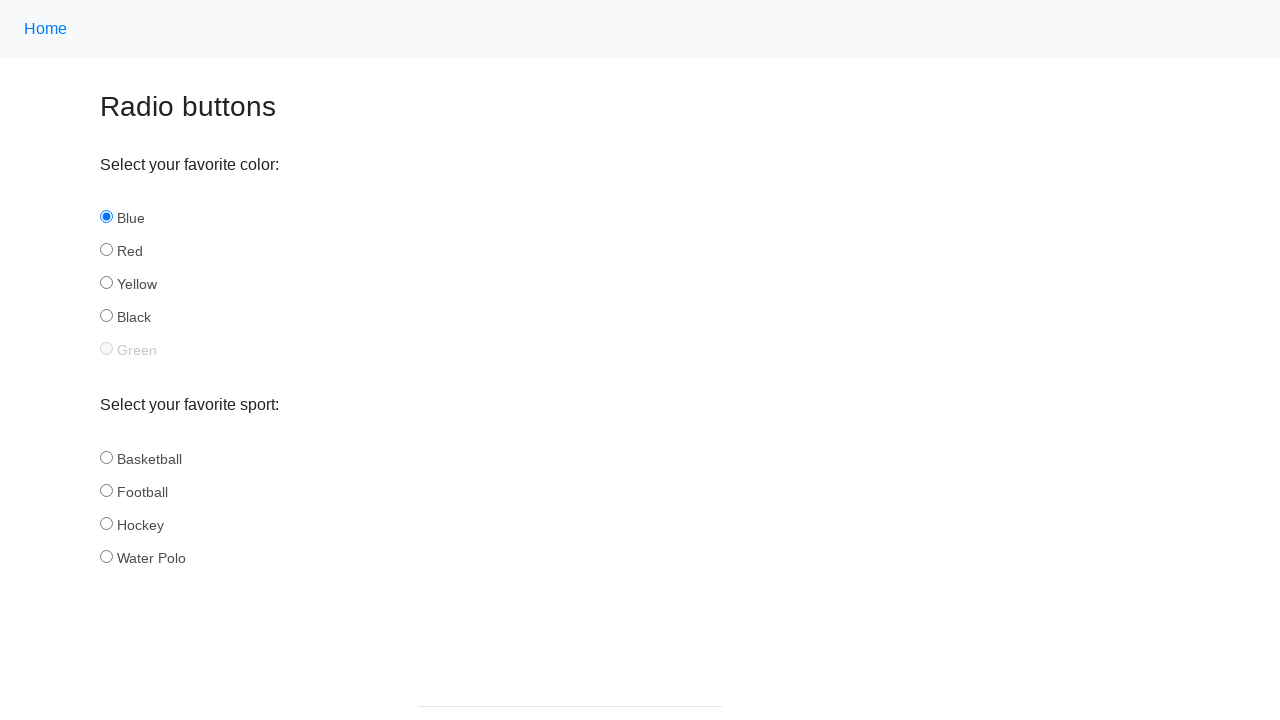

Clicked hockey radio button in sport group at (106, 523) on input[name='sport'][id='hockey']
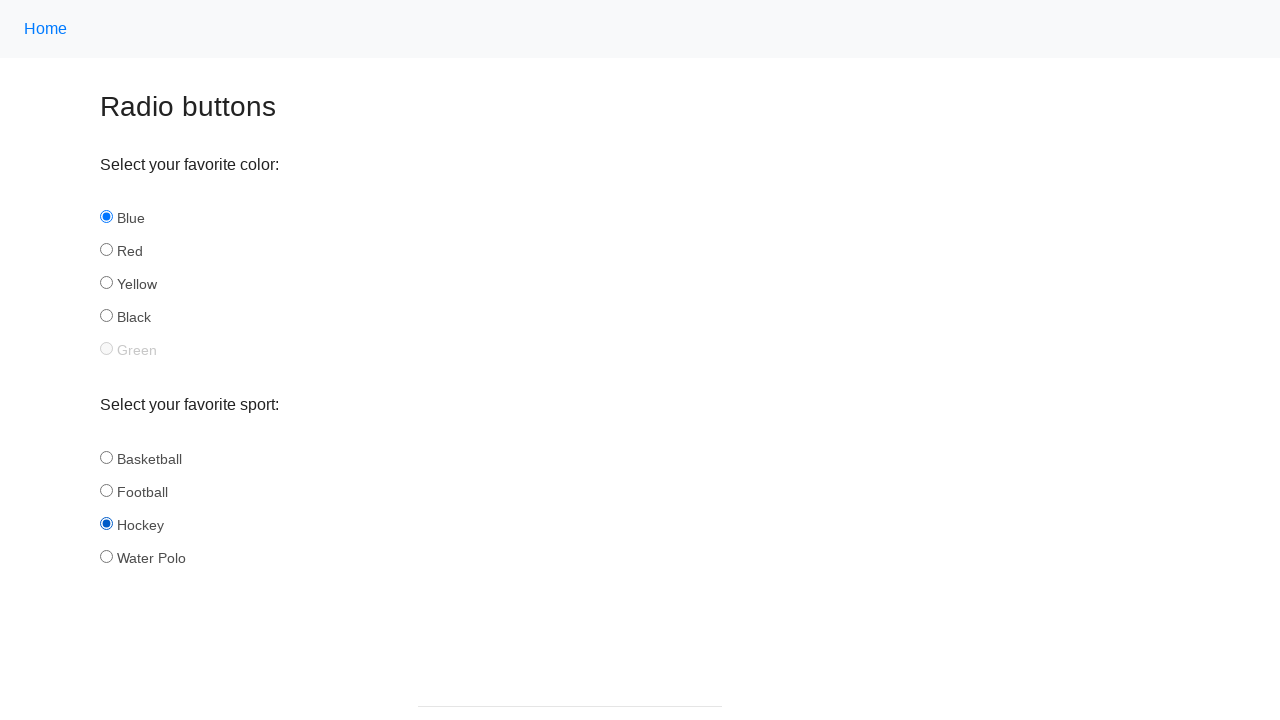

Verified that hockey radio button is selected
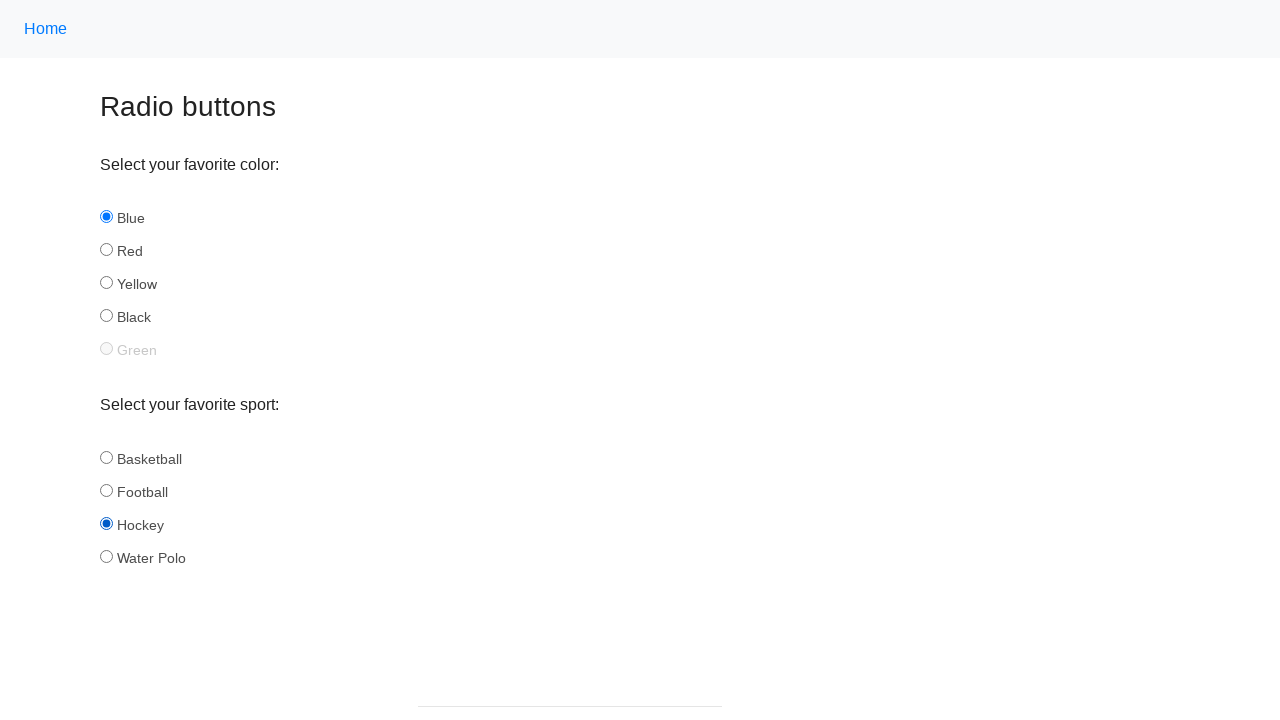

Clicked football radio button in sport group at (106, 490) on input[name='sport'][id='football']
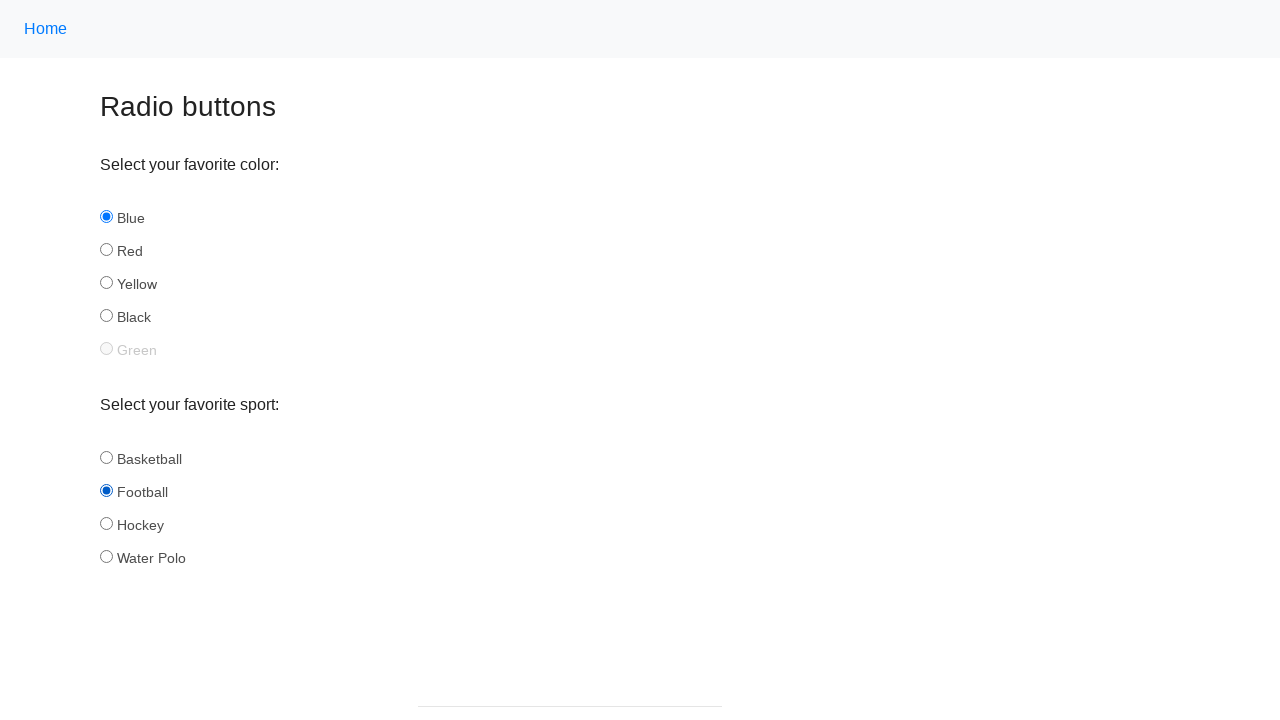

Verified that football radio button is selected
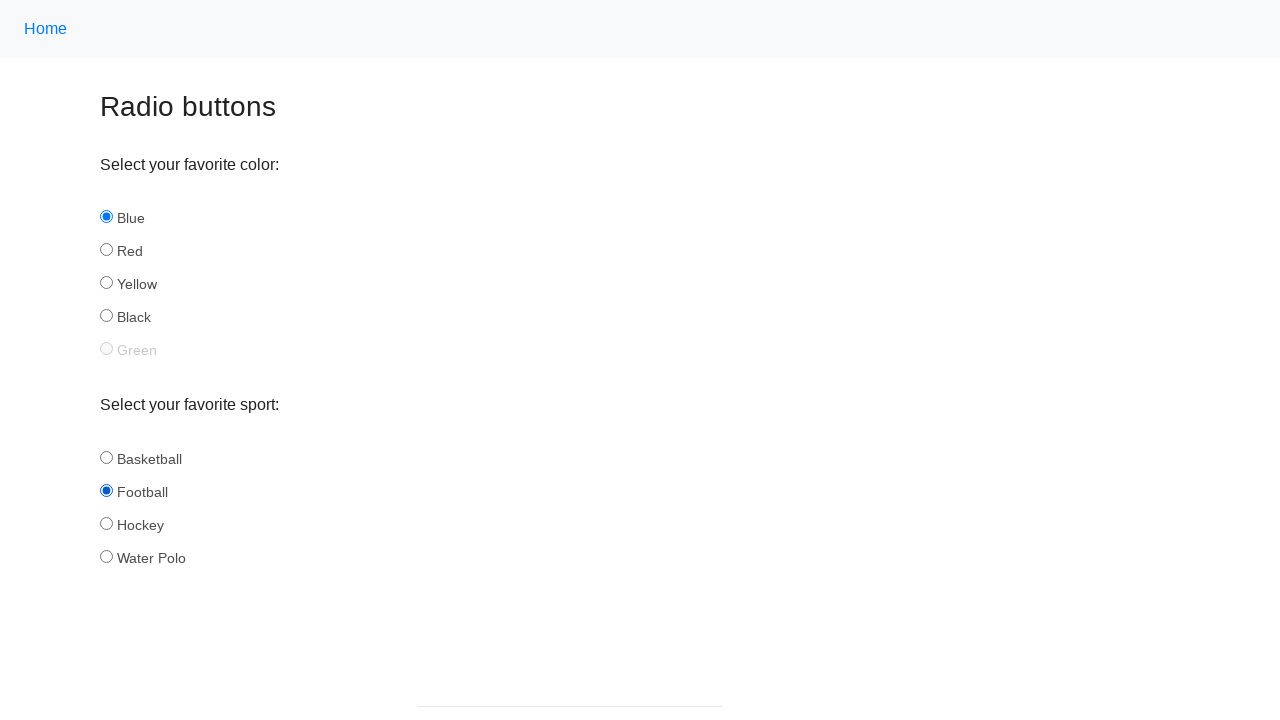

Clicked yellow radio button in color group at (106, 283) on input[name='color'][id='yellow']
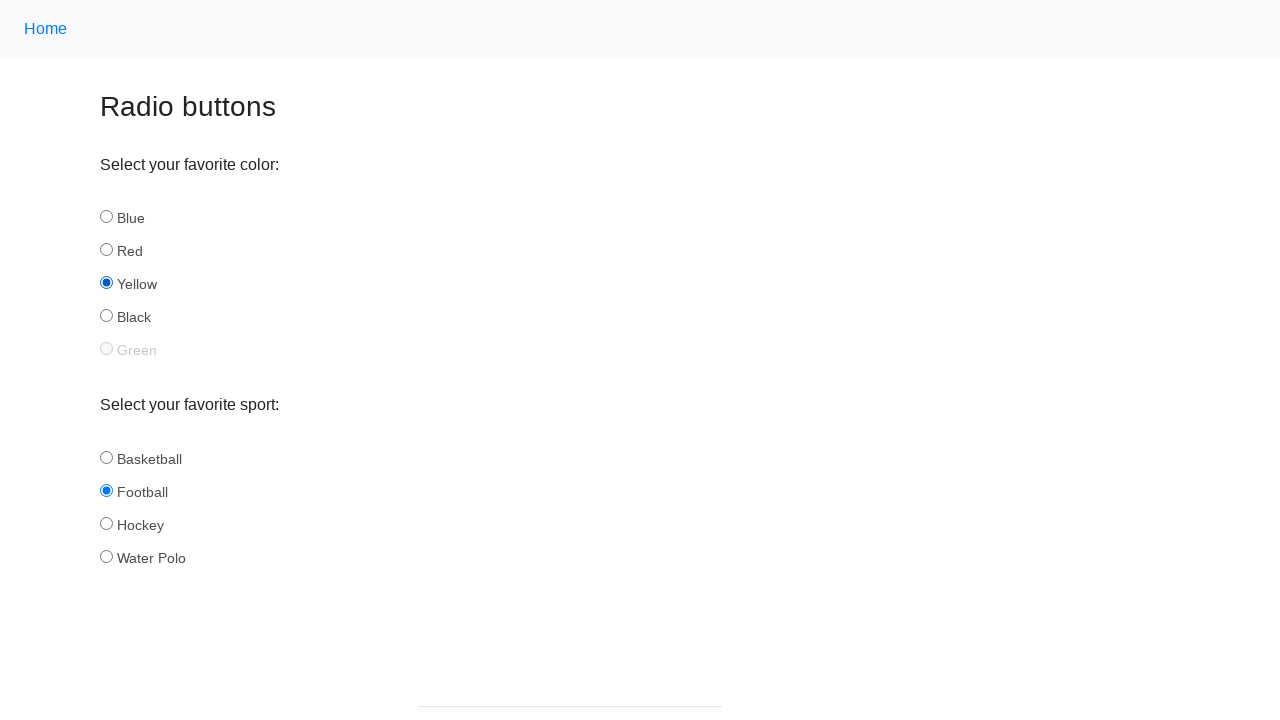

Verified that yellow radio button is selected
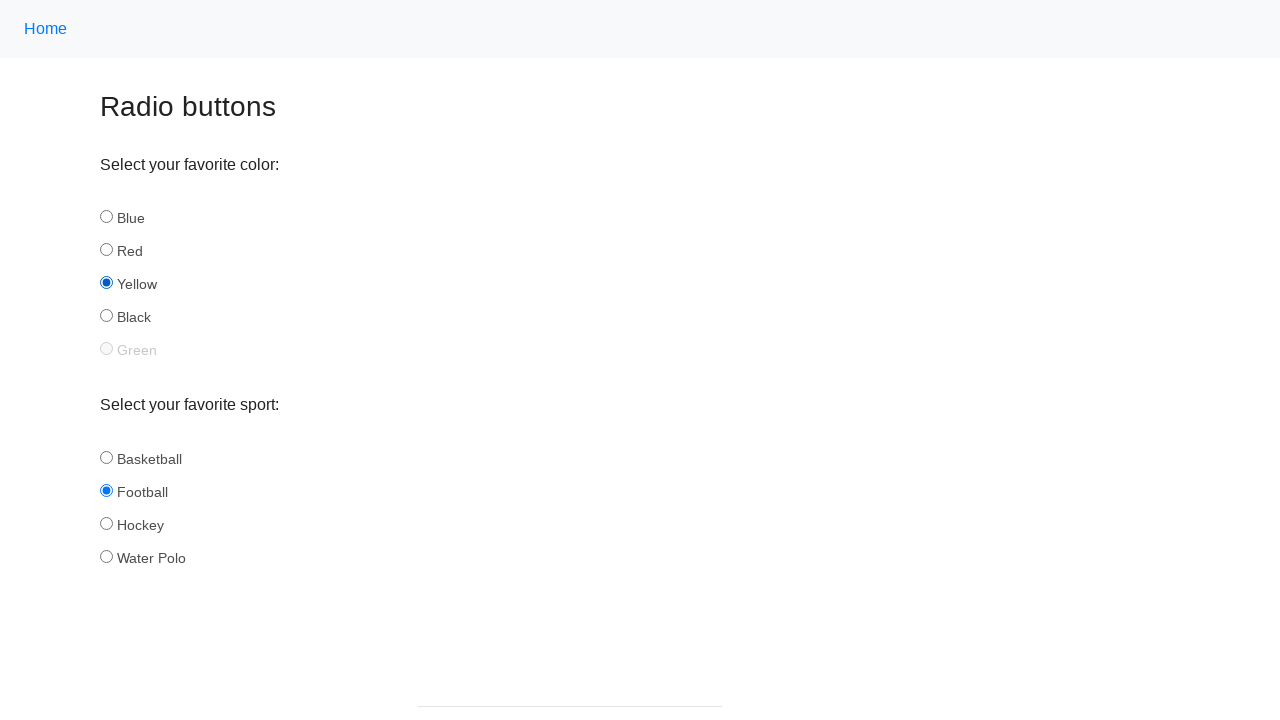

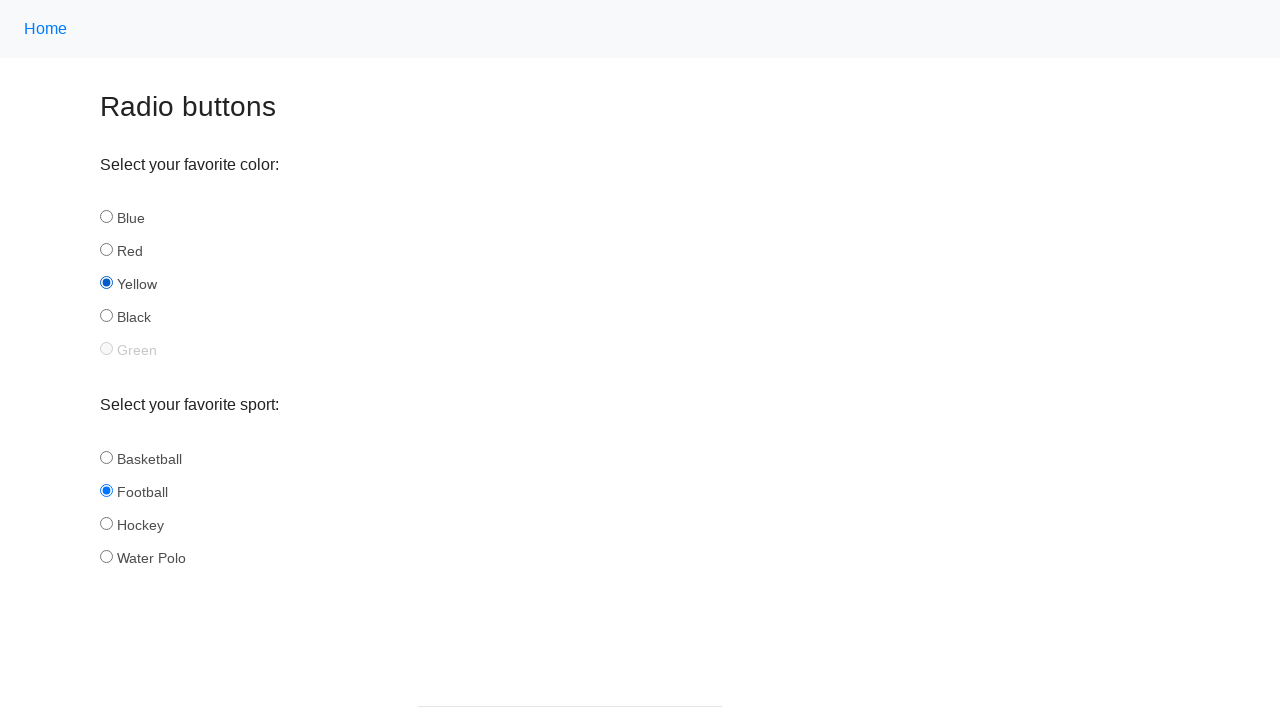